Tests page load time of Flipkart homepage by measuring load duration and taking a screenshot

Starting URL: https://www.flipkart.com/

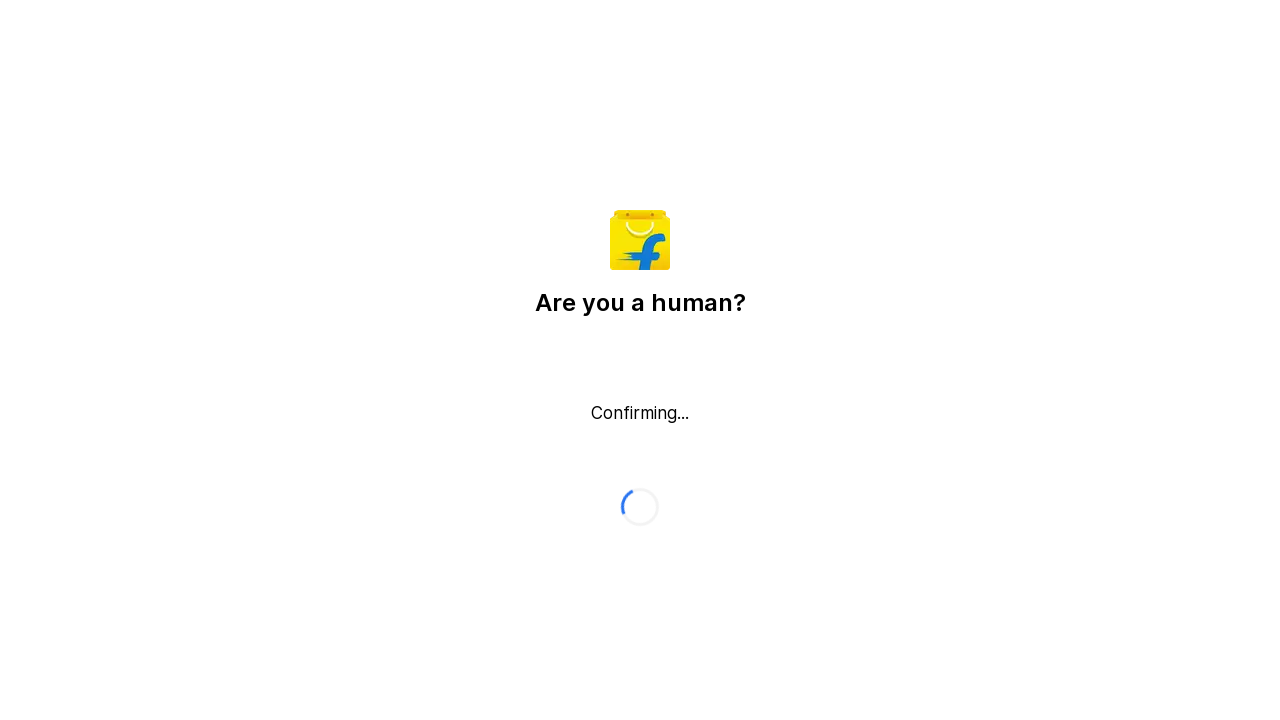

Flipkart homepage fully loaded
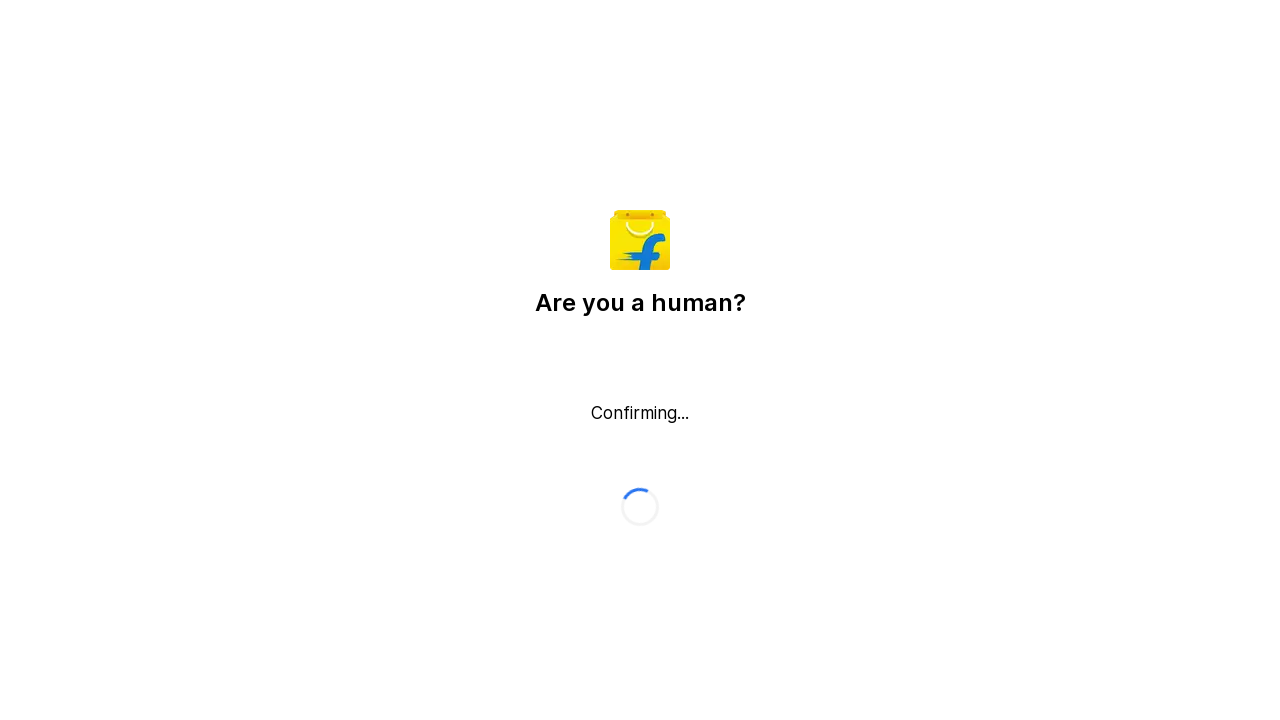

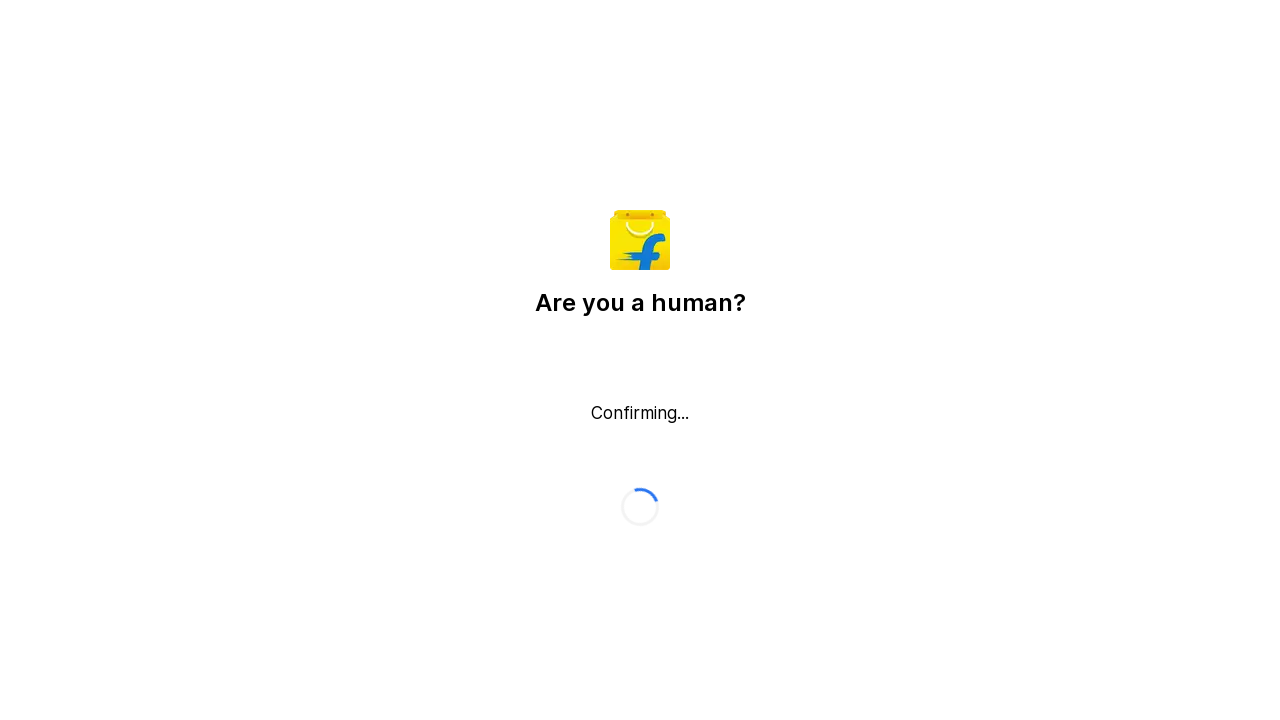